Tests selecting an option from a dropdown menu using visible text selection (selects "Option 1")

Starting URL: https://the-internet.herokuapp.com/dropdown

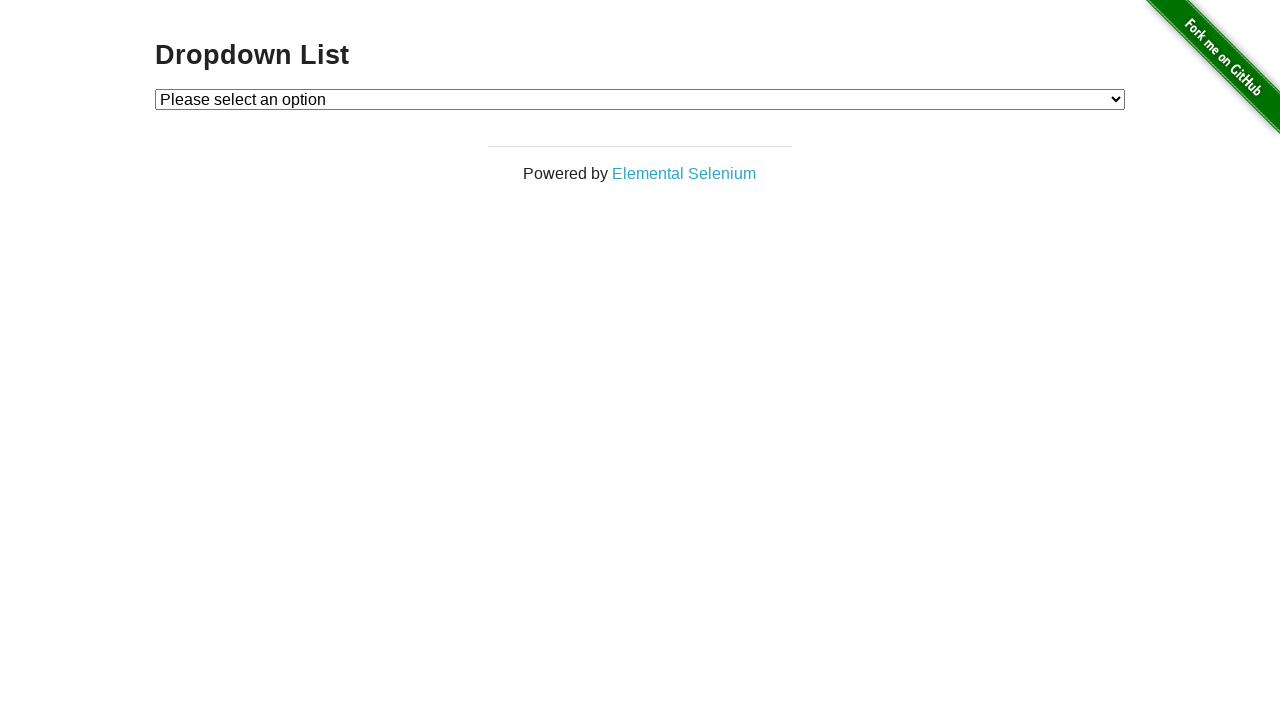

Selected 'Option 1' from dropdown menu using visible text on #dropdown
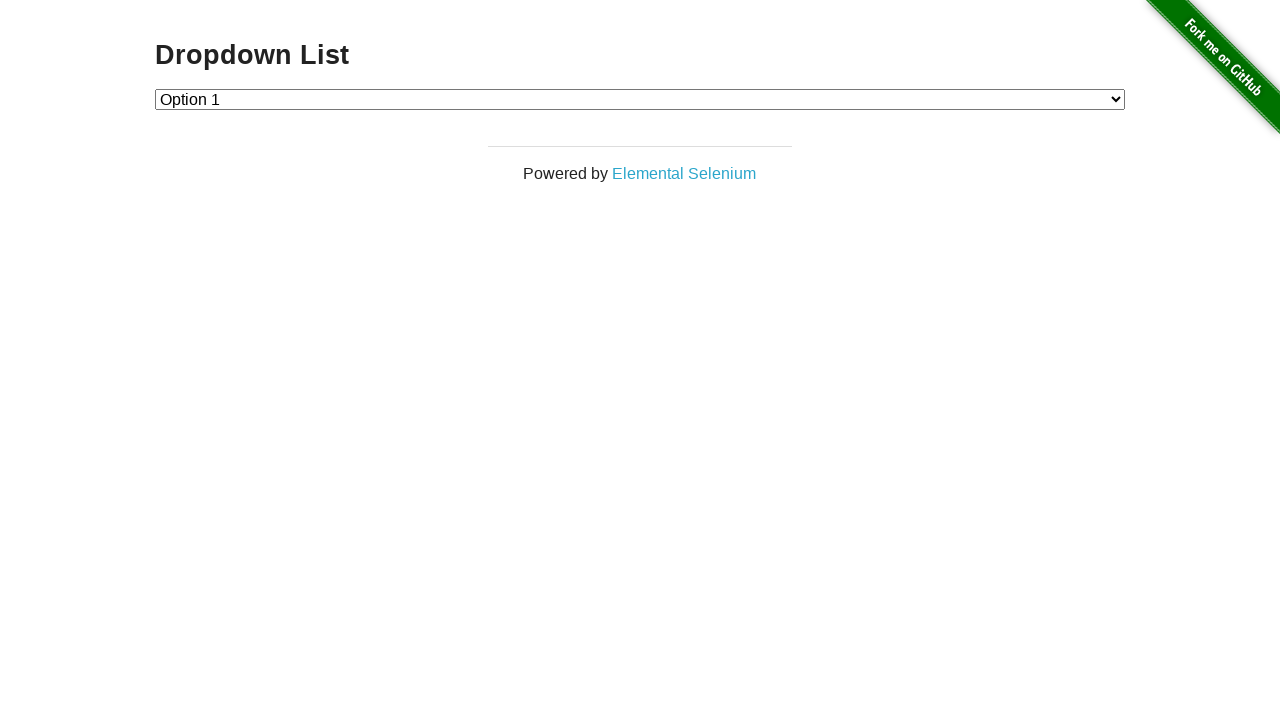

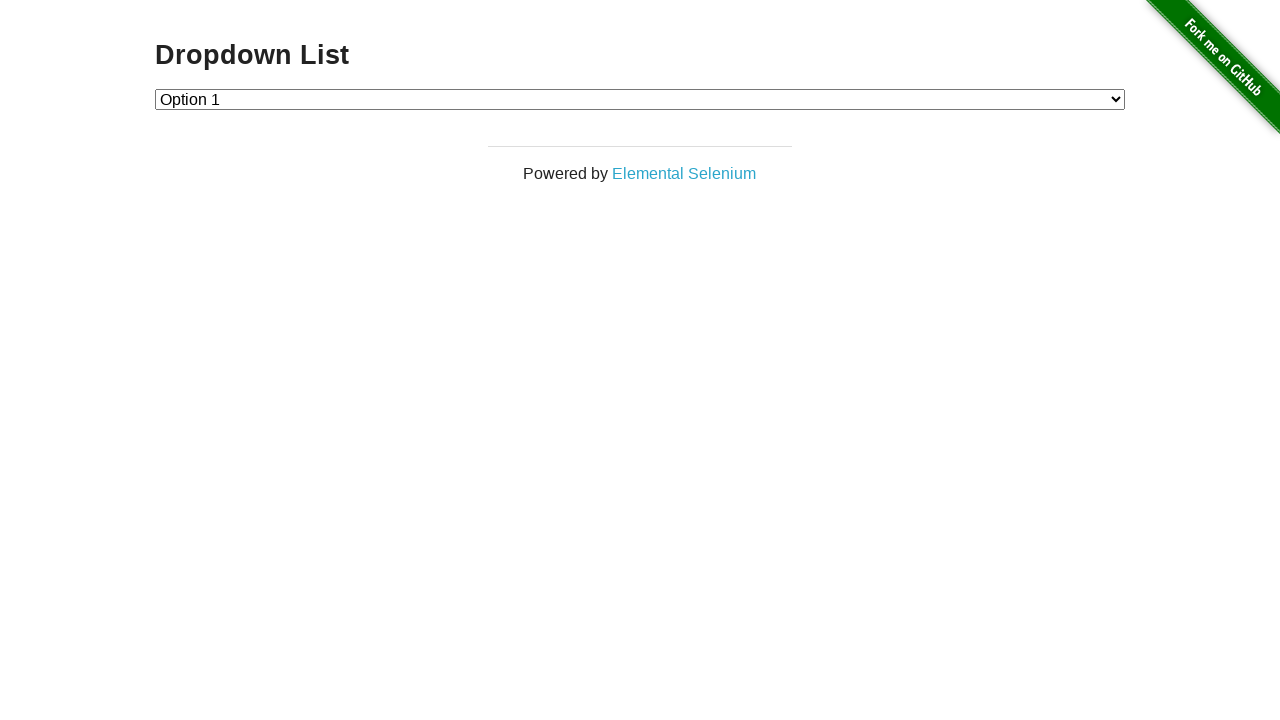